Tests clicking the "Order" button located at the top of the scooter rental page

Starting URL: https://qa-scooter.praktikum-services.ru/

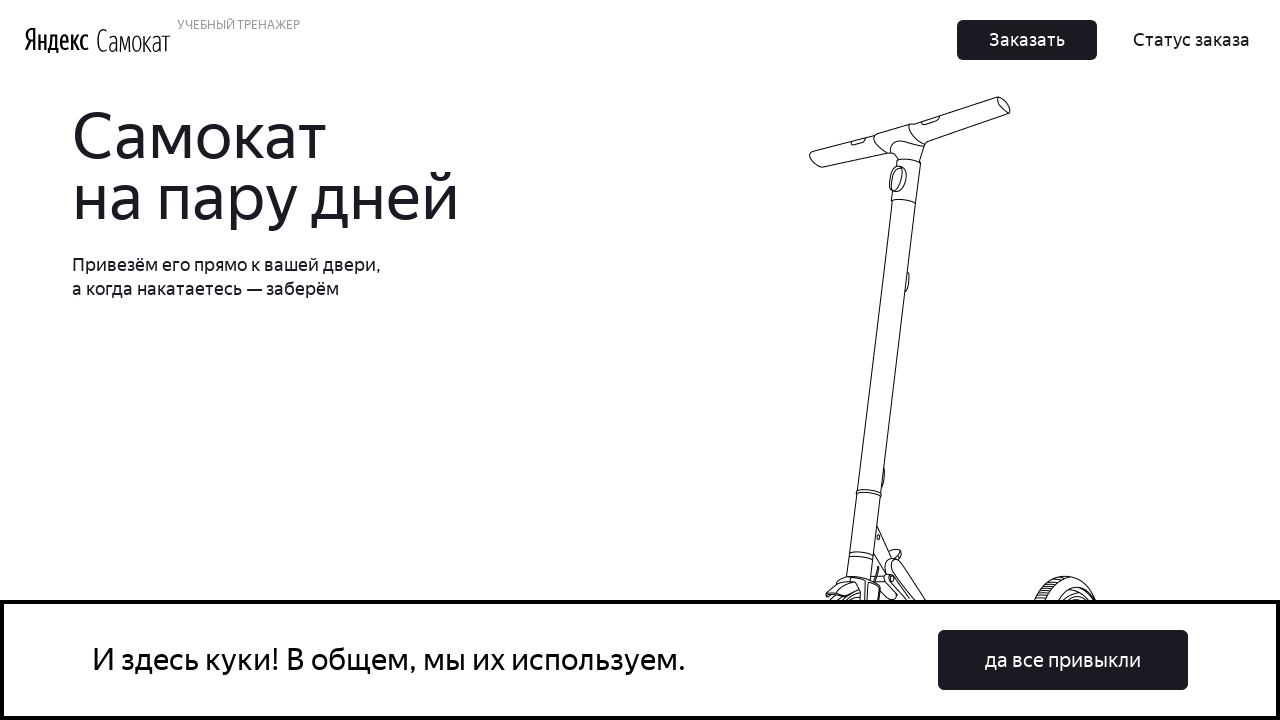

Navigated to scooter rental page
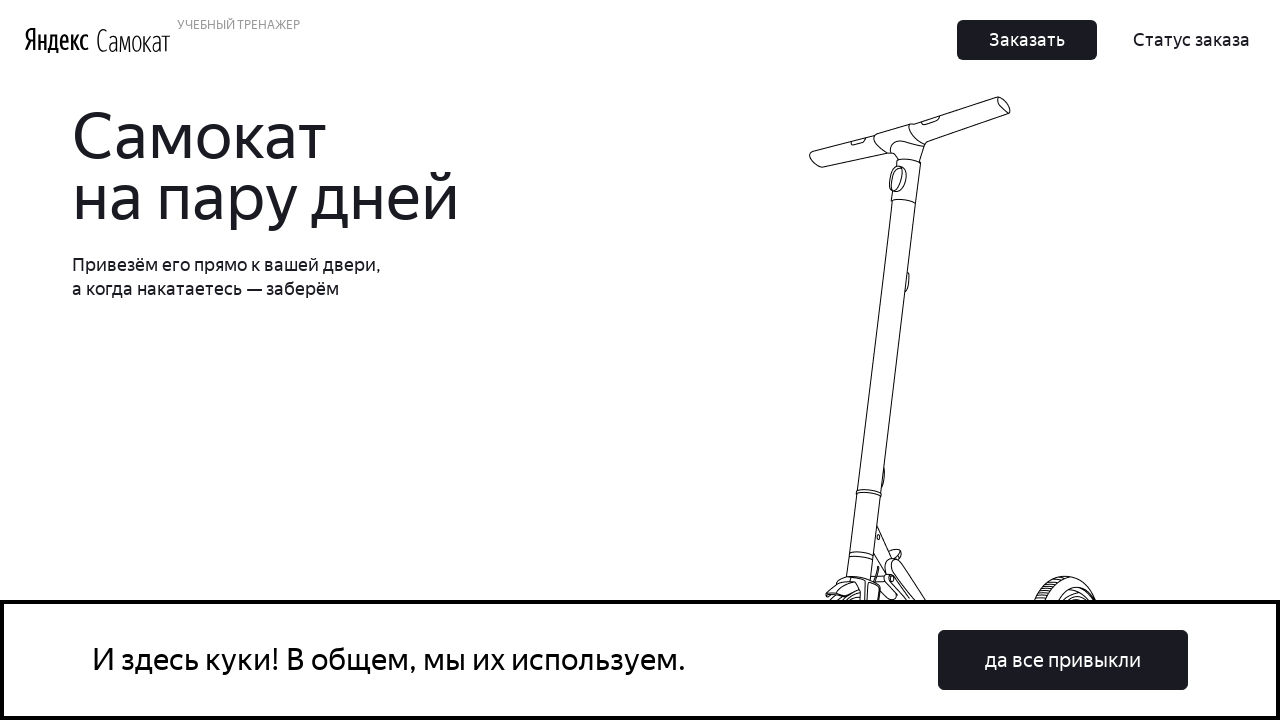

Clicked the Order button at the top of the page at (1027, 40) on button.Button_Button__ra12g
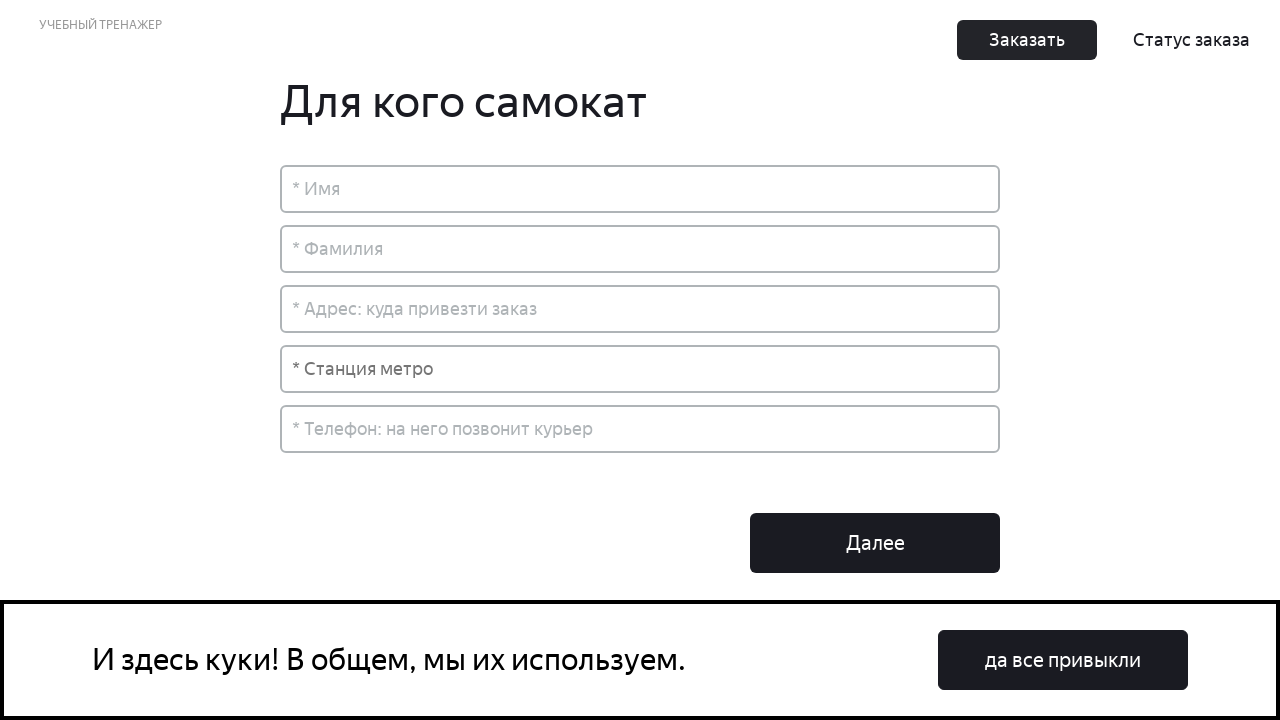

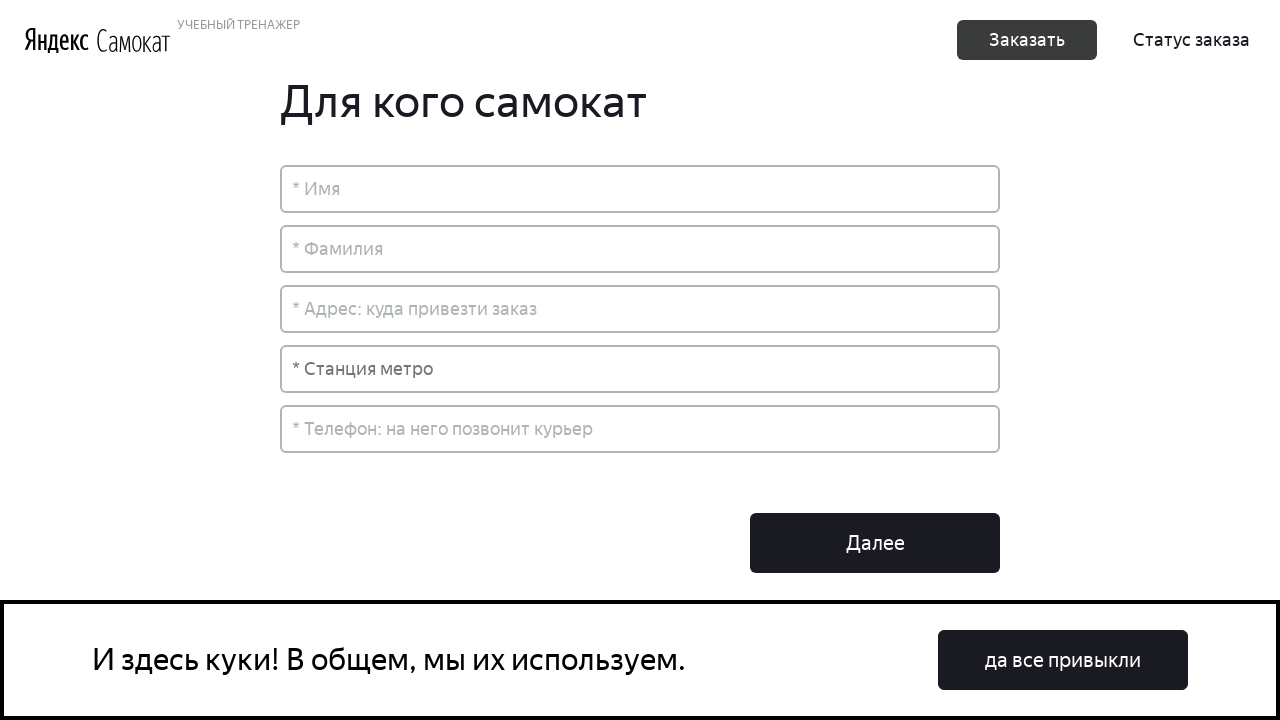